Tests drag and drop functionality by dragging column A to column B and verifying the swap

Starting URL: http://the-internet.herokuapp.com/drag_and_drop

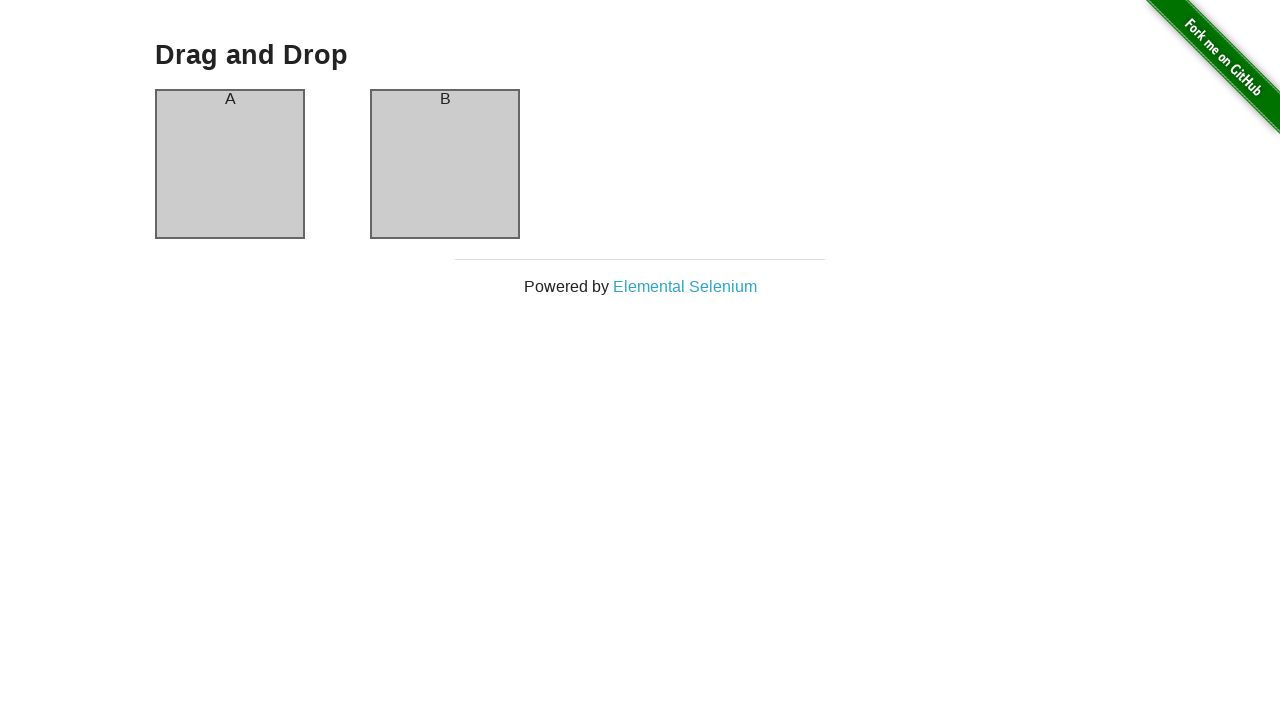

Dragged column A to column B at (445, 164)
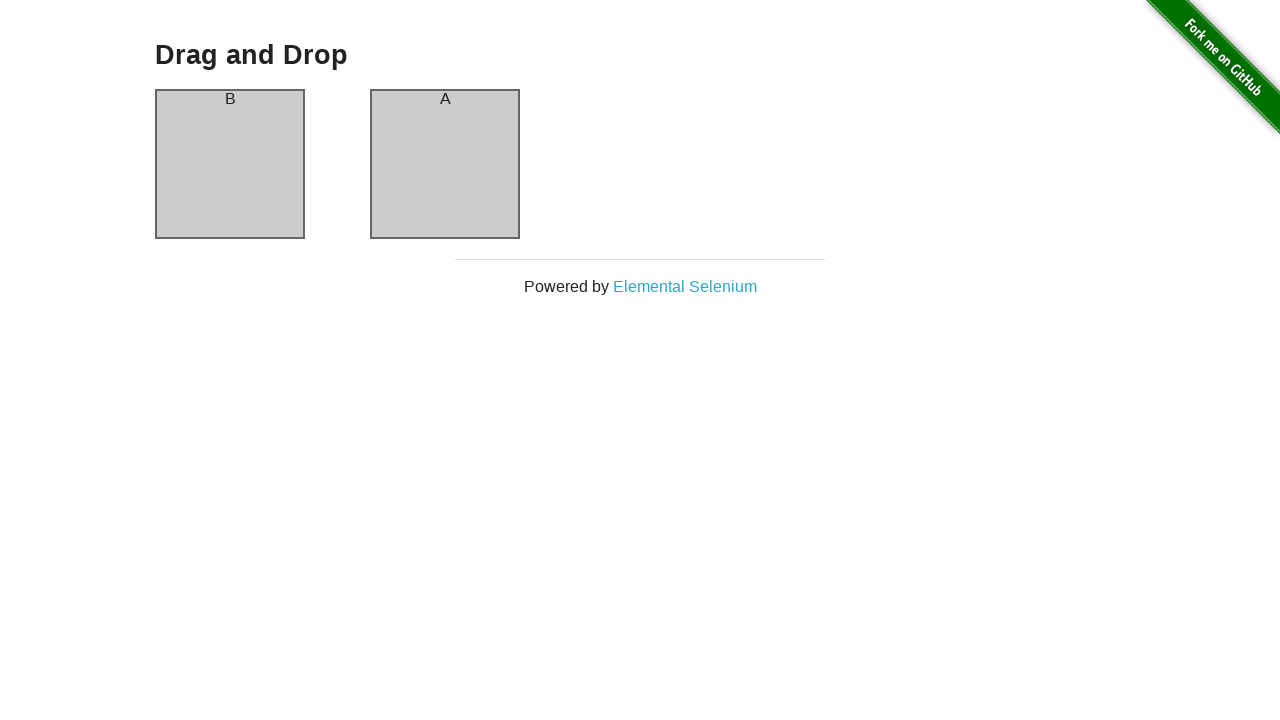

Verified that column A now contains 'B' after swap
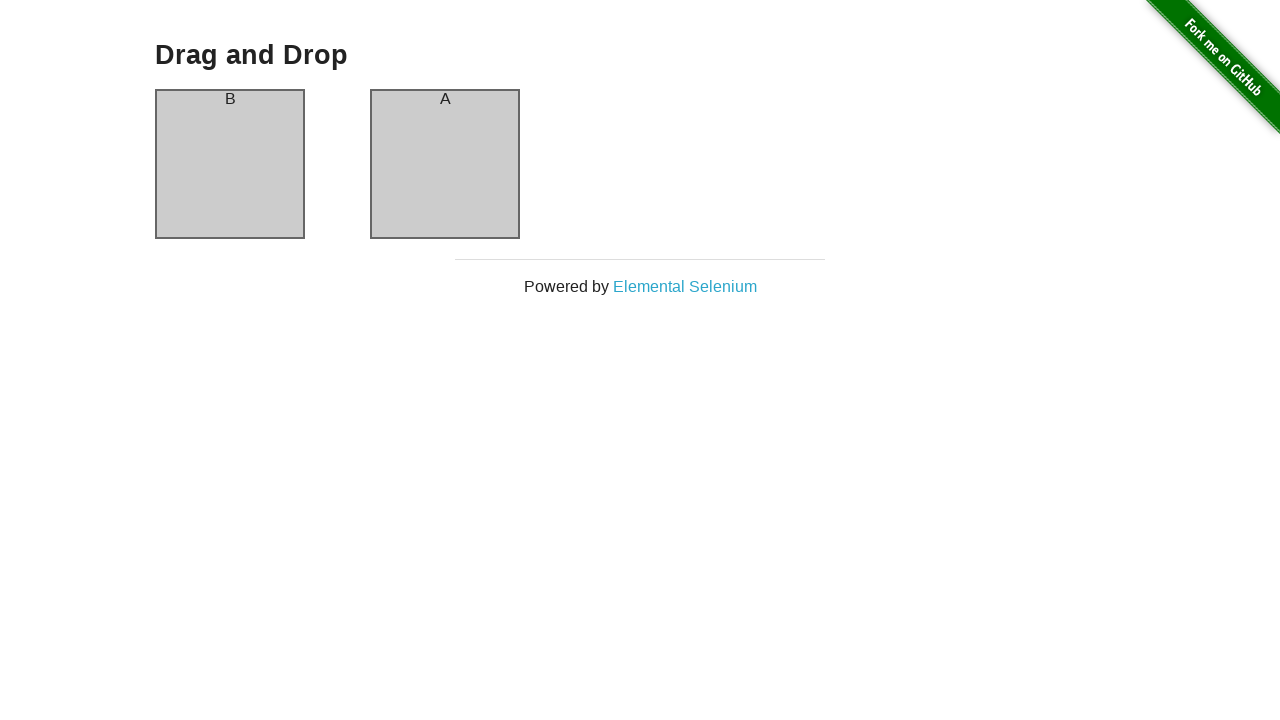

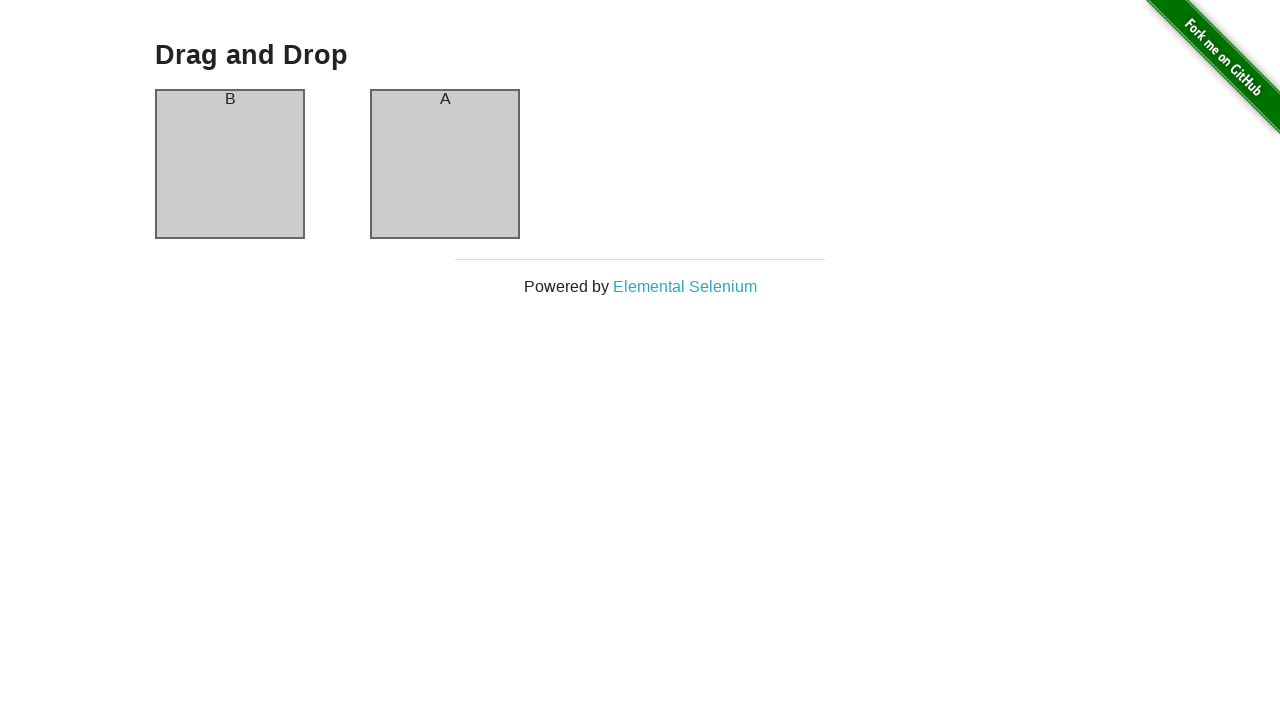